Navigates to VTiger CRM demo page and clicks the submit button on the page

Starting URL: https://demo.vtiger.com/vtigercrm/index.php

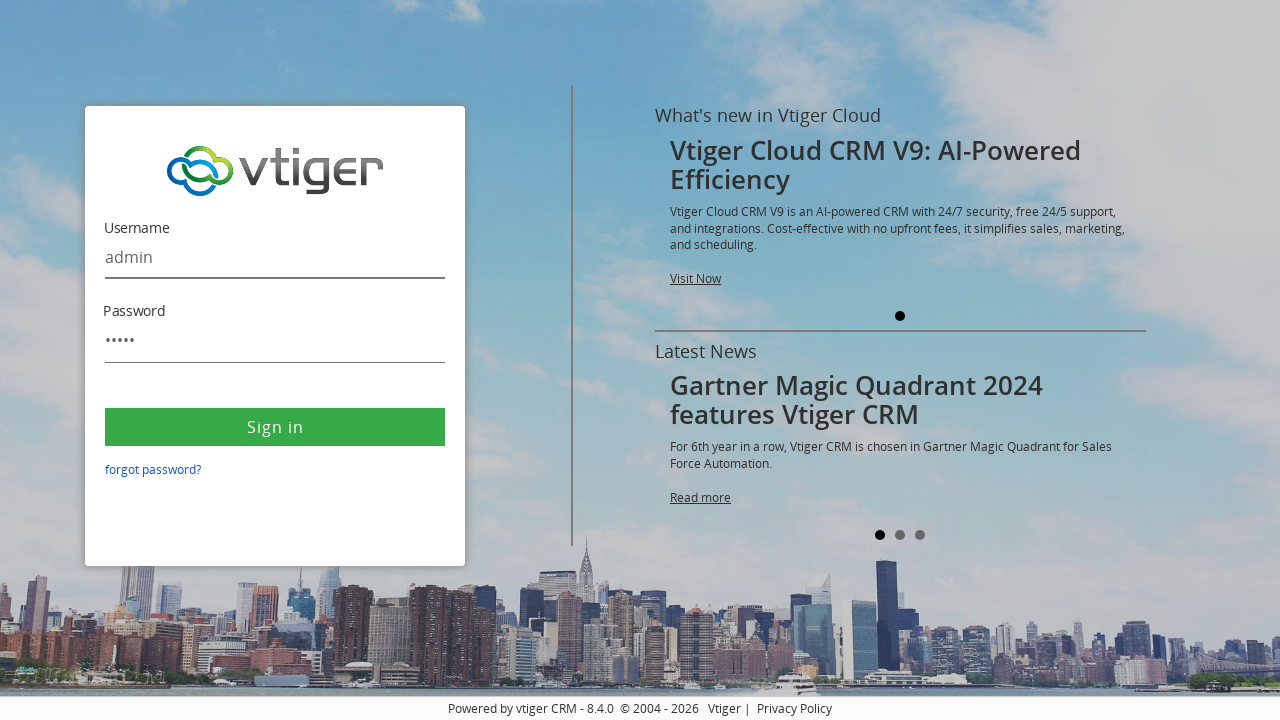

Clicked the submit button on VTiger CRM demo page at (275, 427) on button[type='submit']
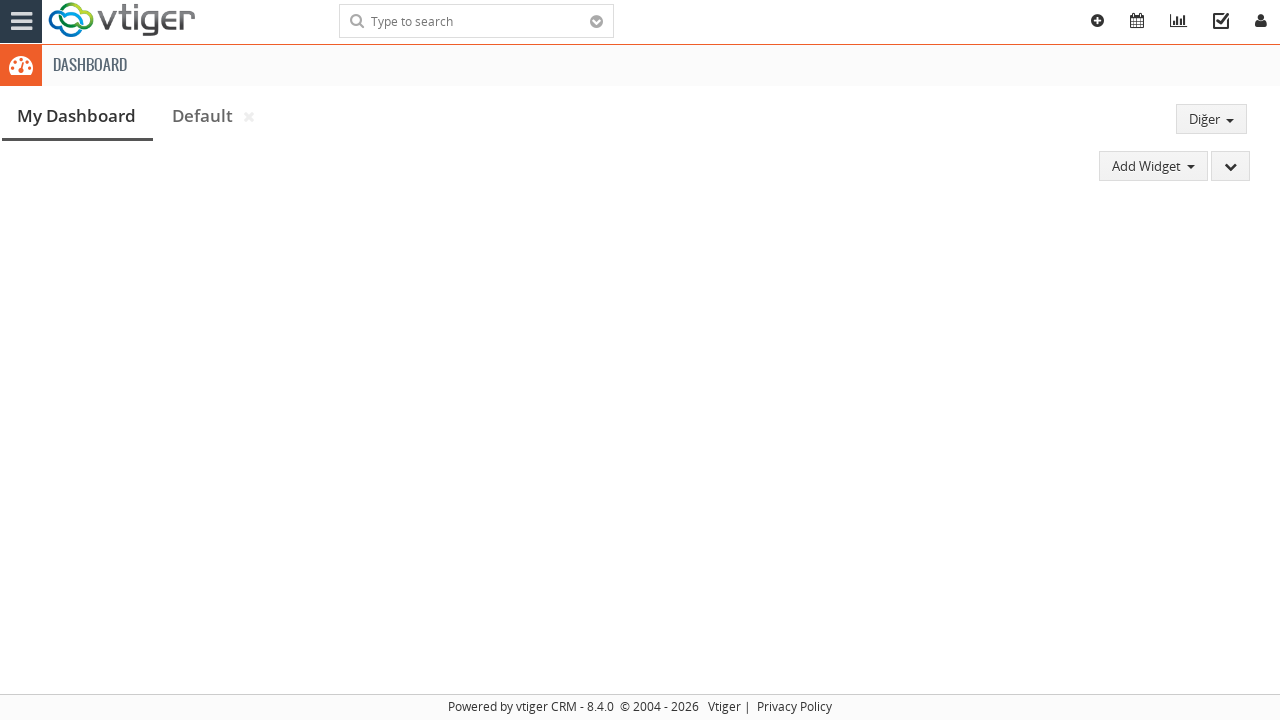

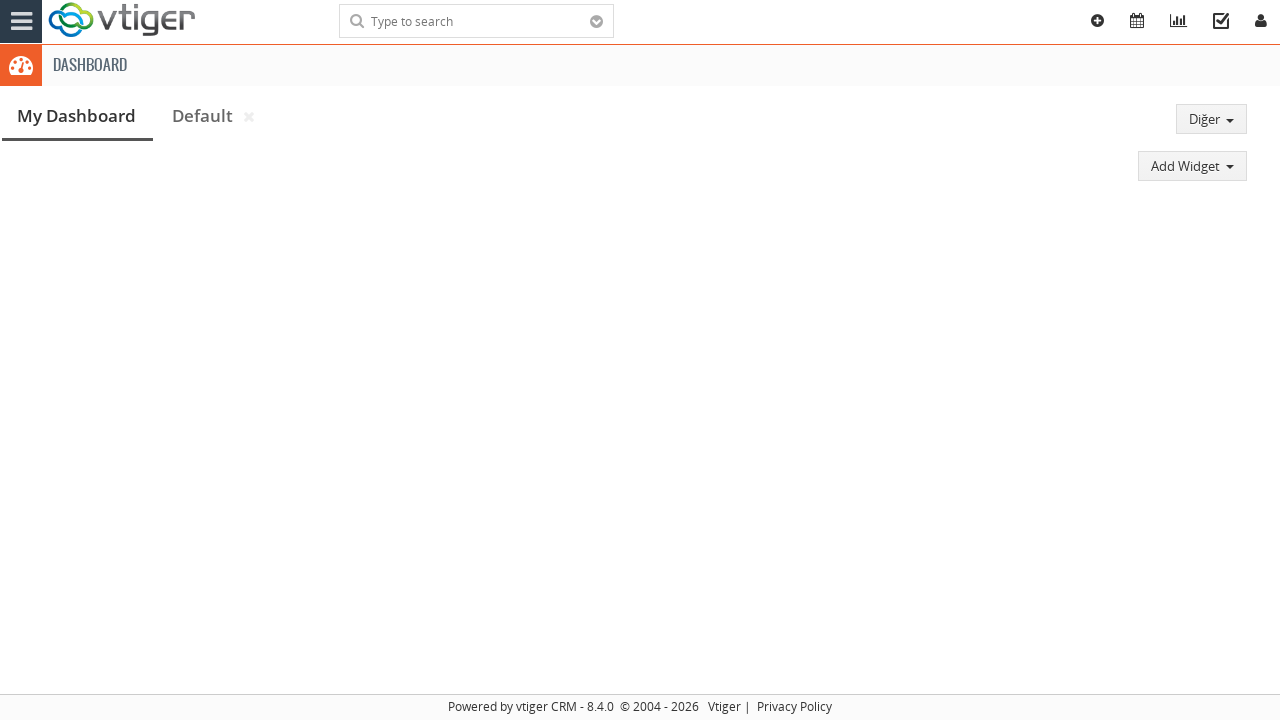